Navigates to The Testing Academy website and scrolls down the page twice using Page Down key

Starting URL: https://thetestingacademy.com/

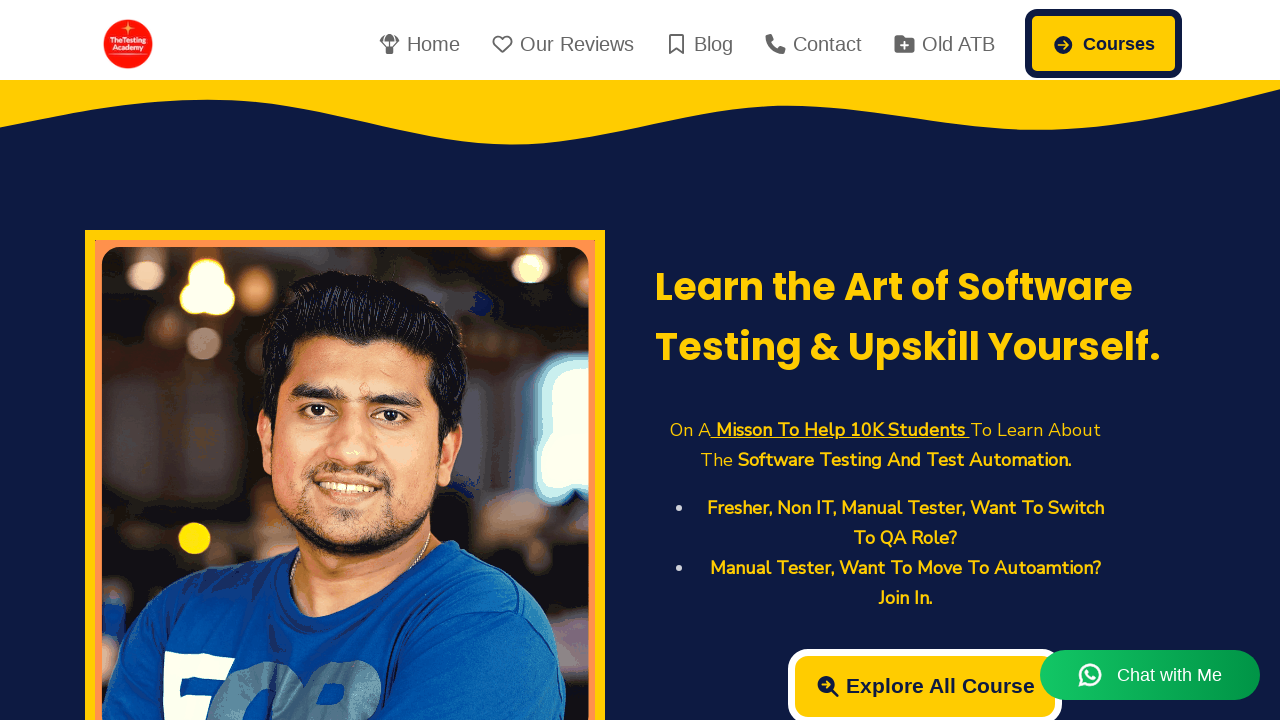

Navigated to The Testing Academy website
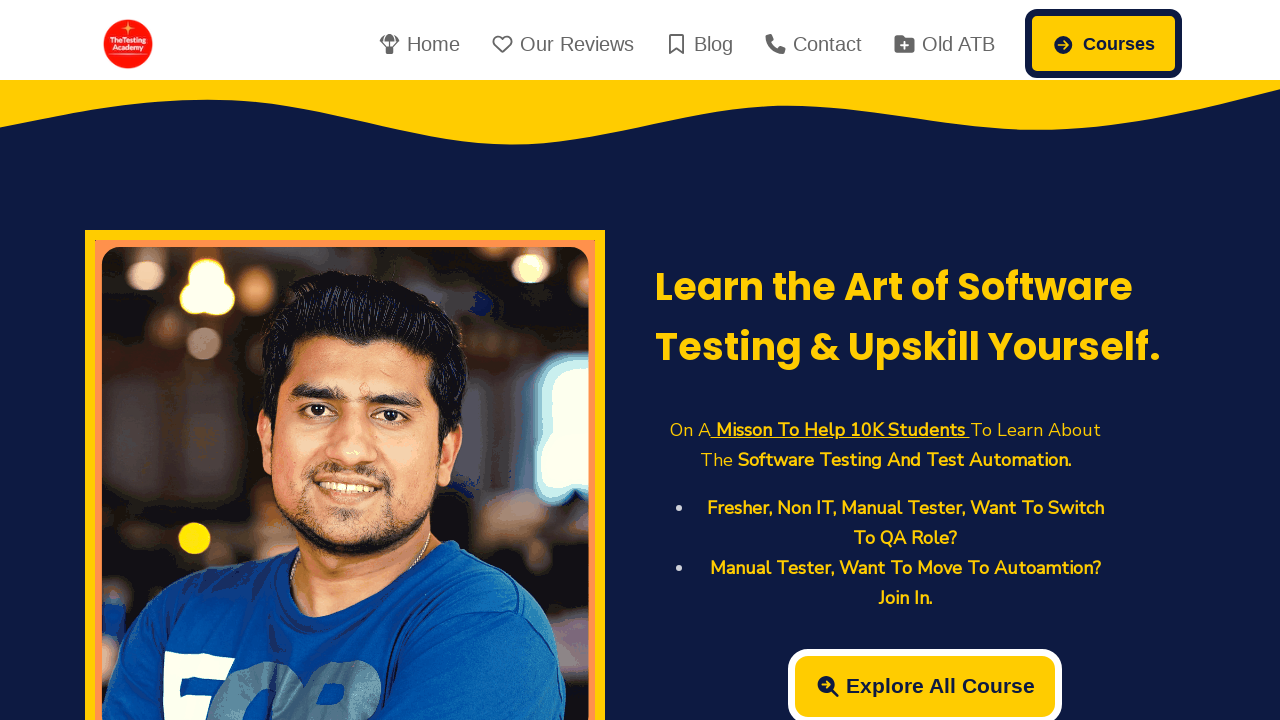

Pressed Page Down key to scroll down (first scroll)
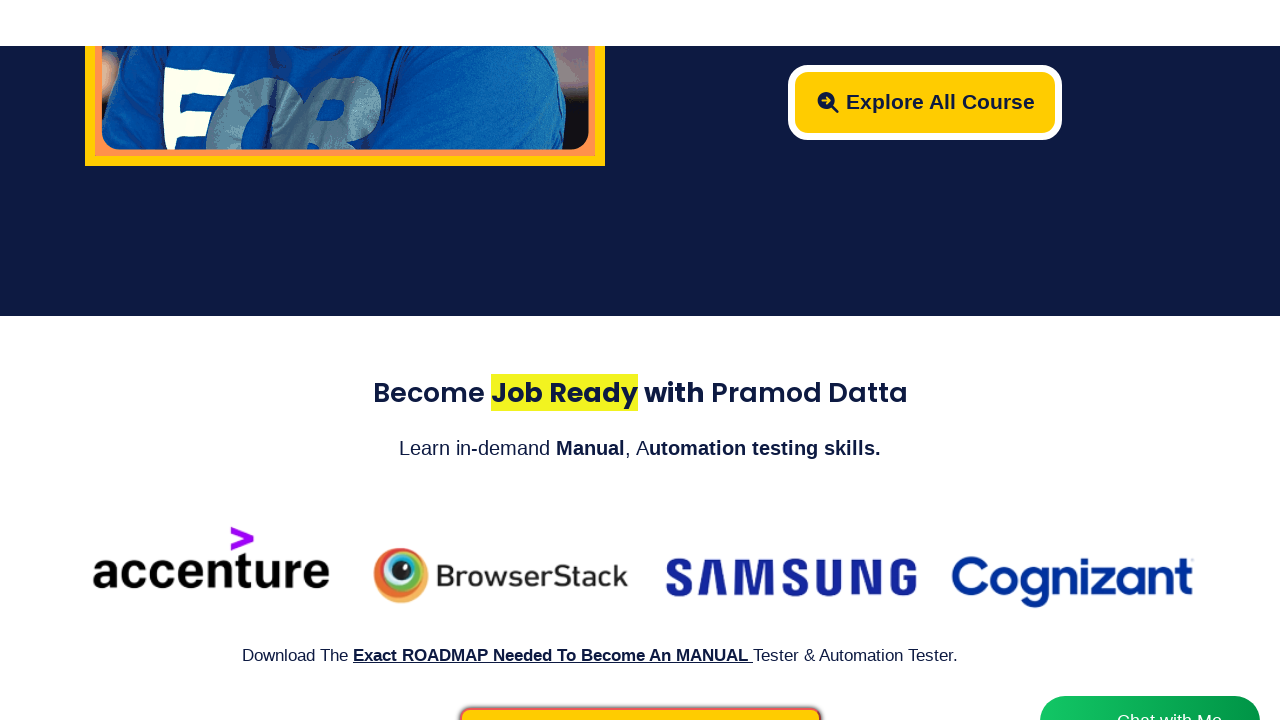

Pressed Page Down key to scroll down (second scroll)
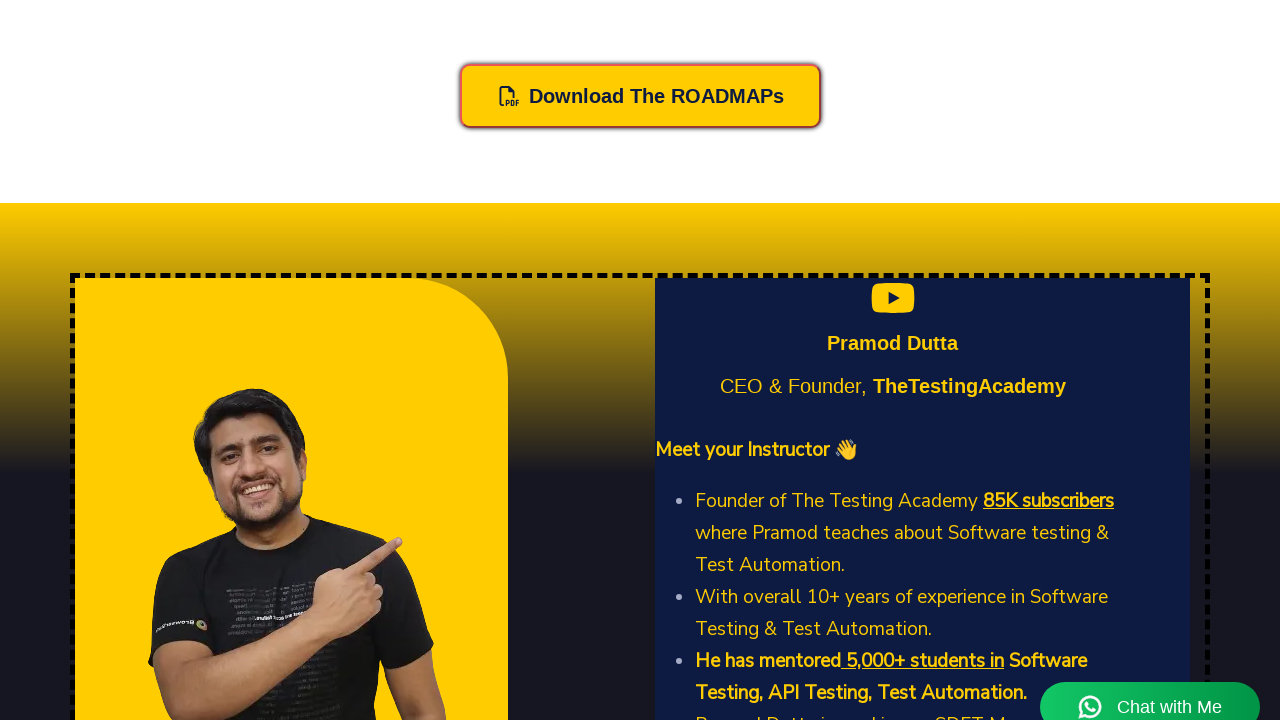

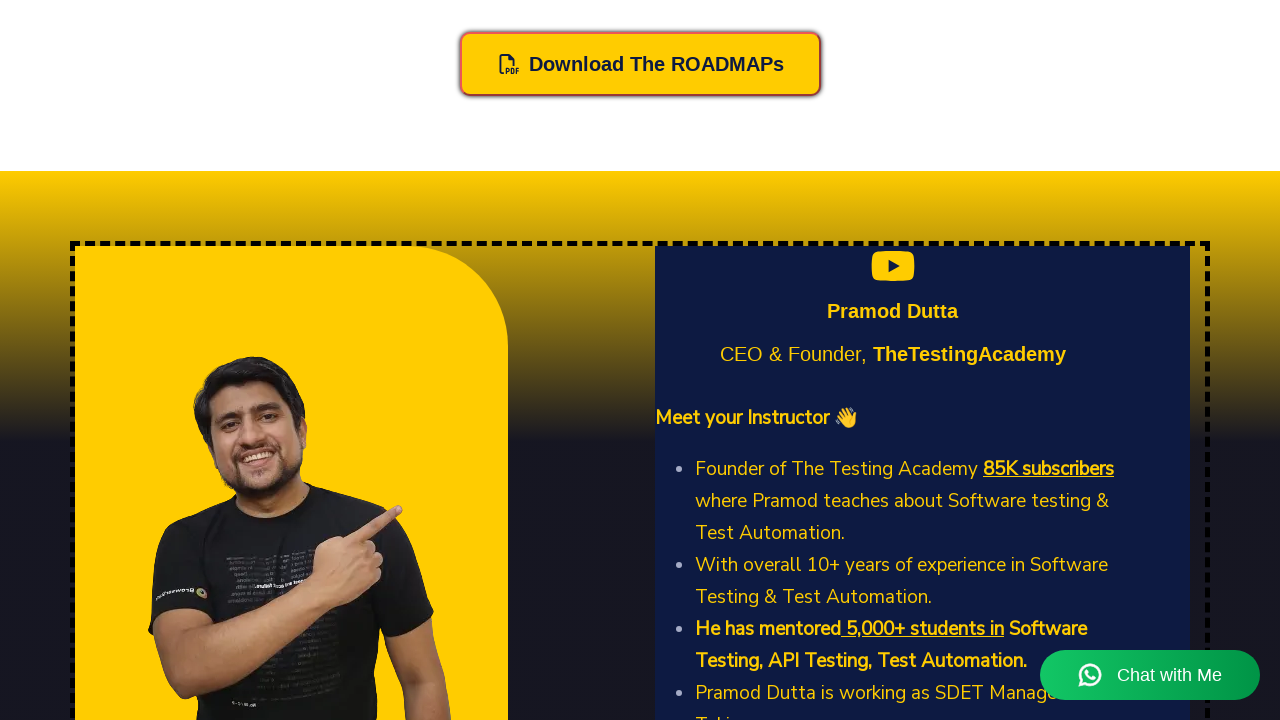